Performs a drag-and-drop action by offset, dragging the source element to the target element's position.

Starting URL: https://crossbrowsertesting.github.io/drag-and-drop

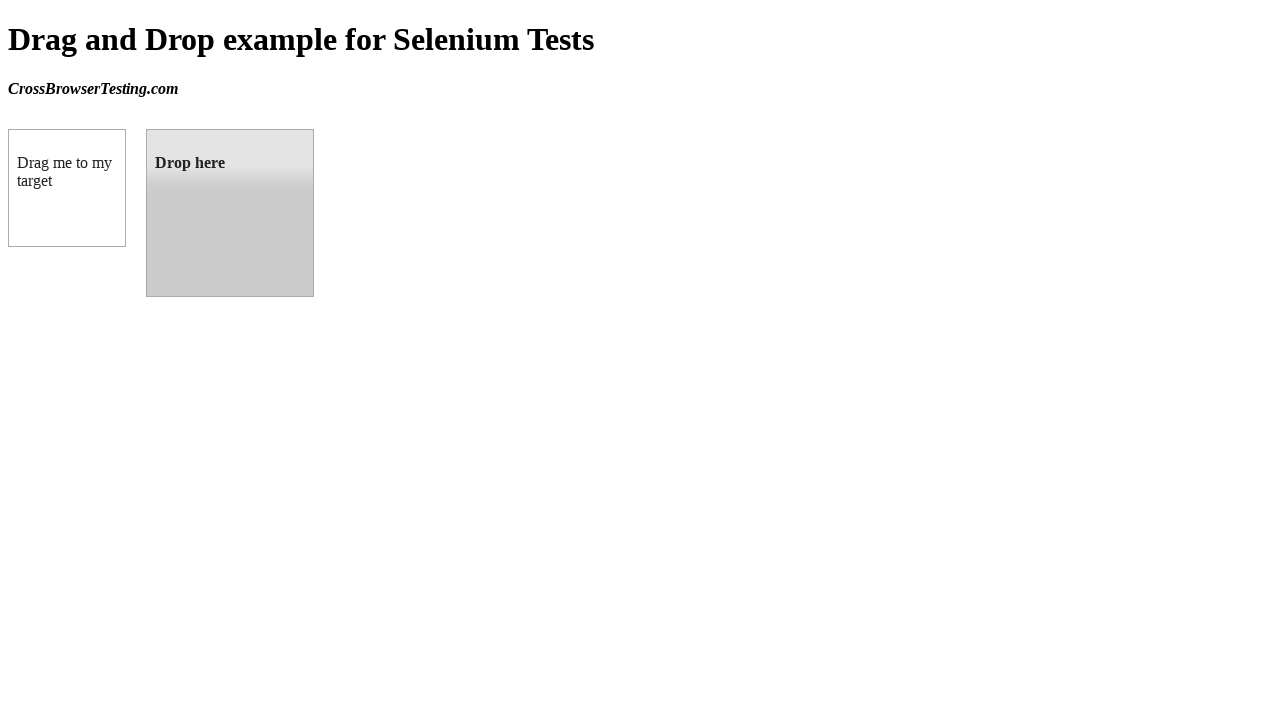

Navigated to drag-and-drop test page
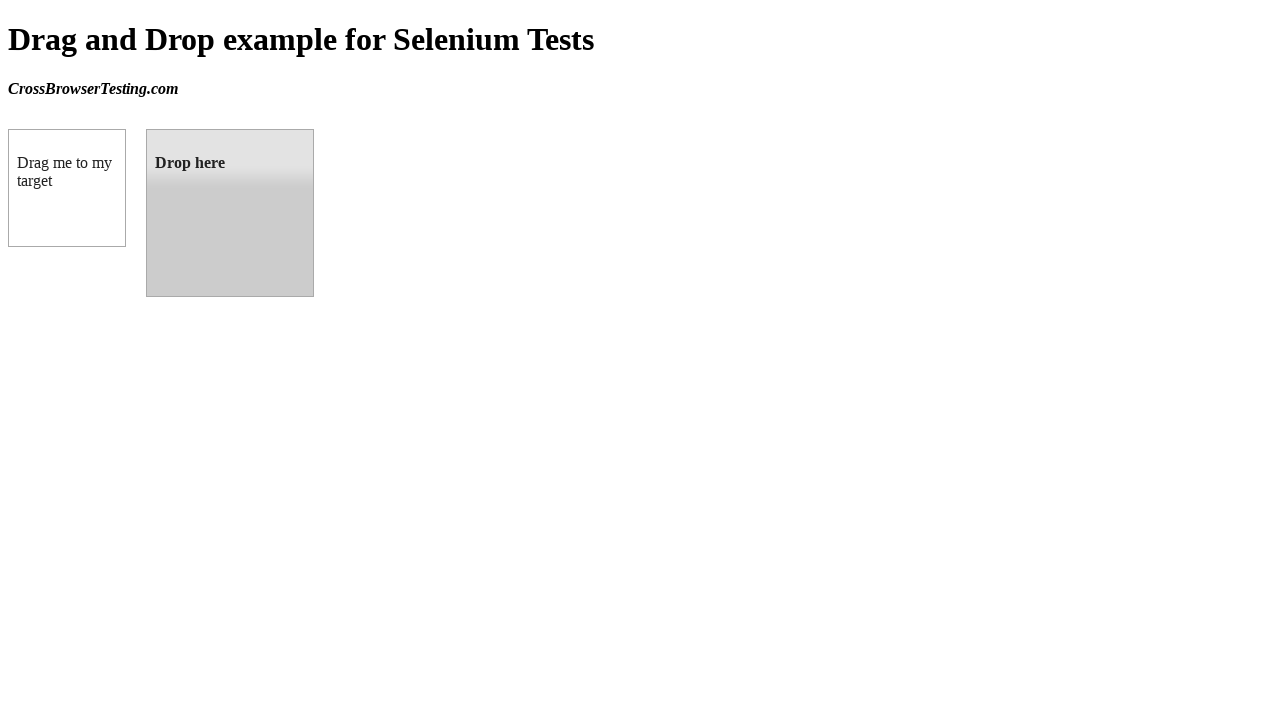

Located source element (#draggable)
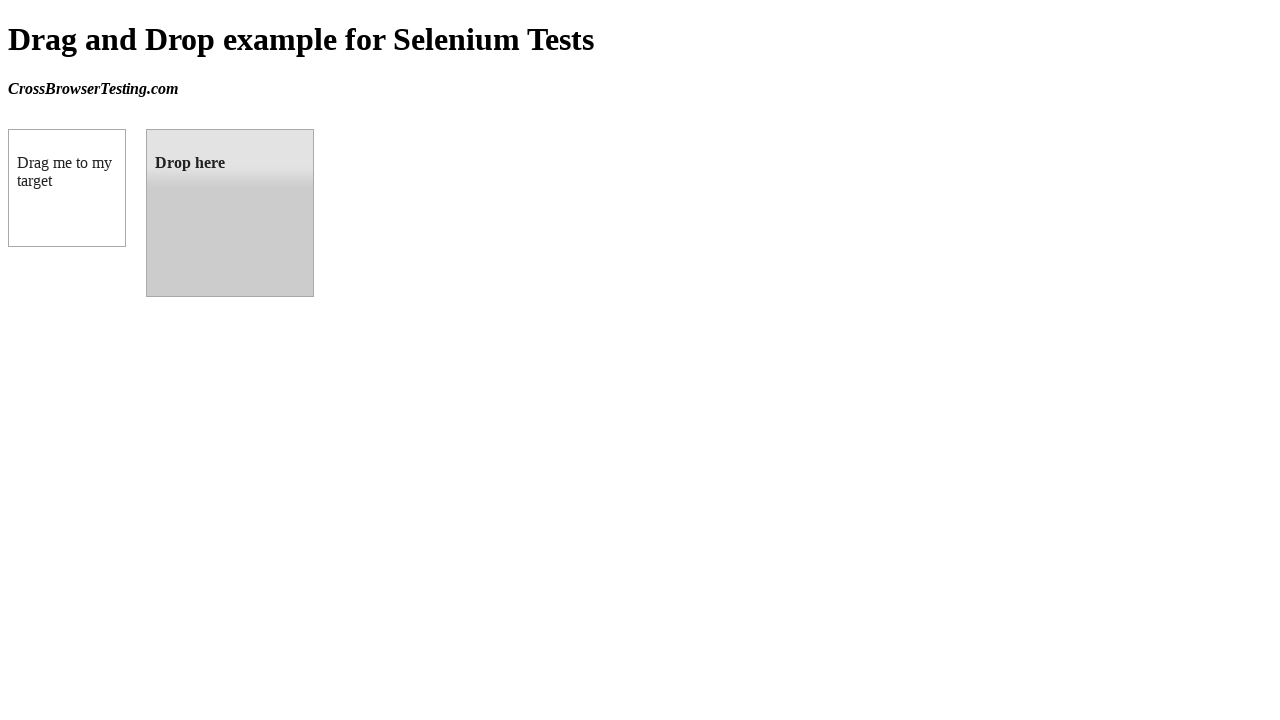

Located target element (#droppable)
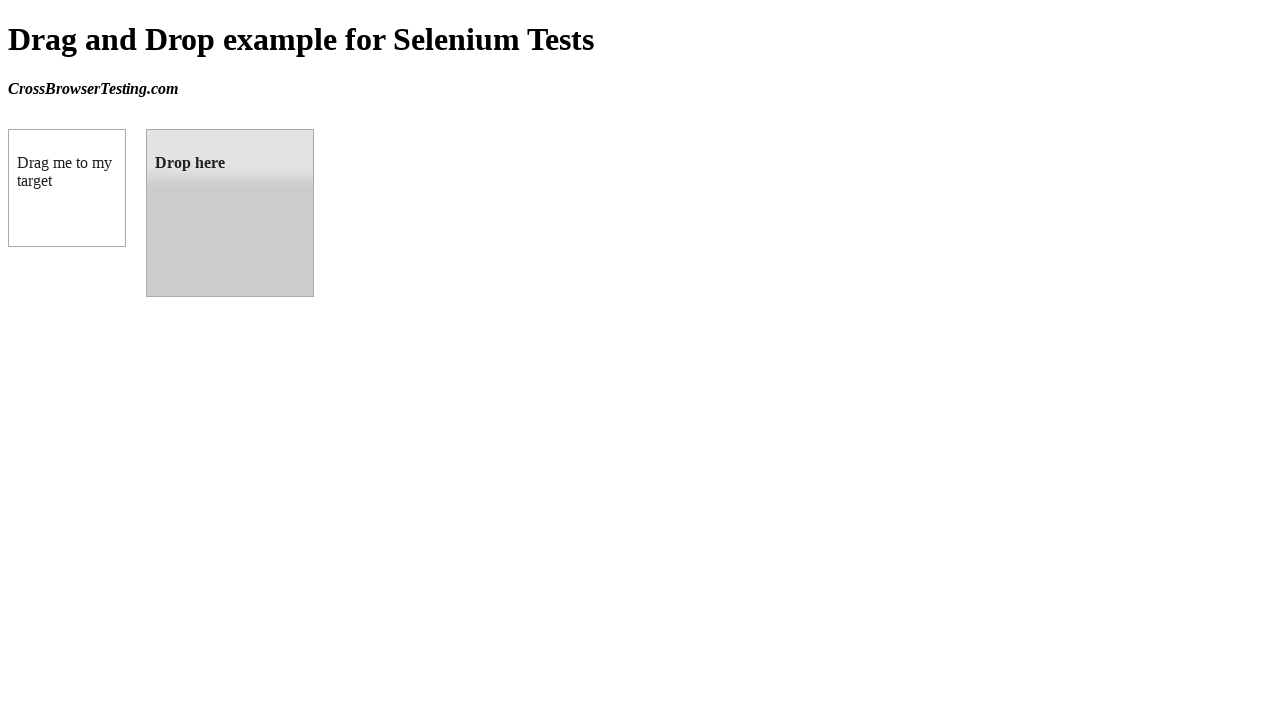

Retrieved target element bounding box coordinates
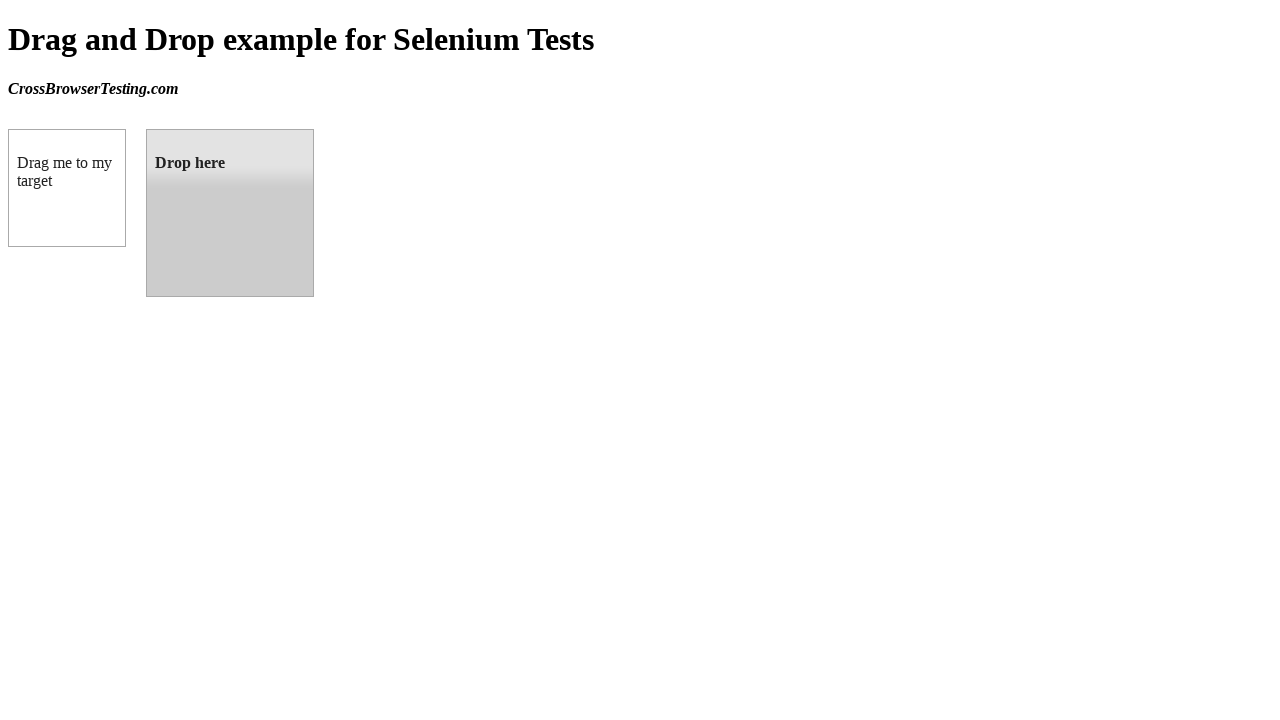

Performed drag-and-drop from source element to target element at (230, 213)
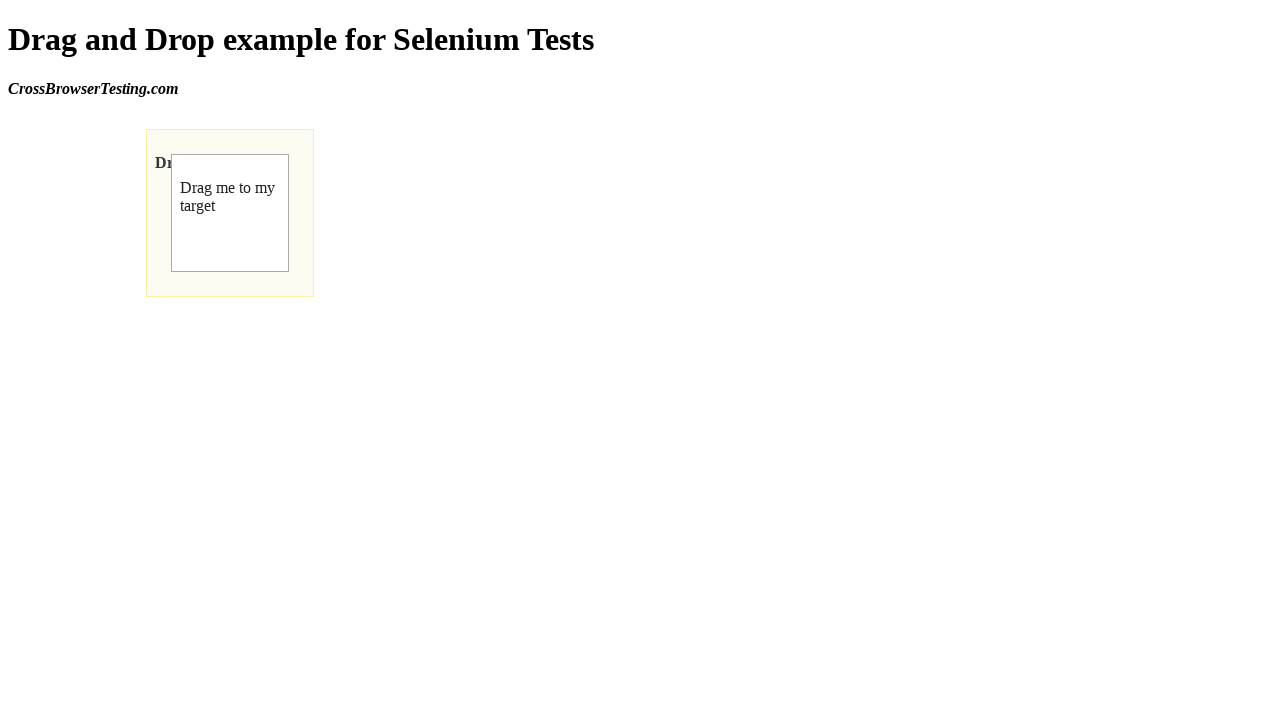

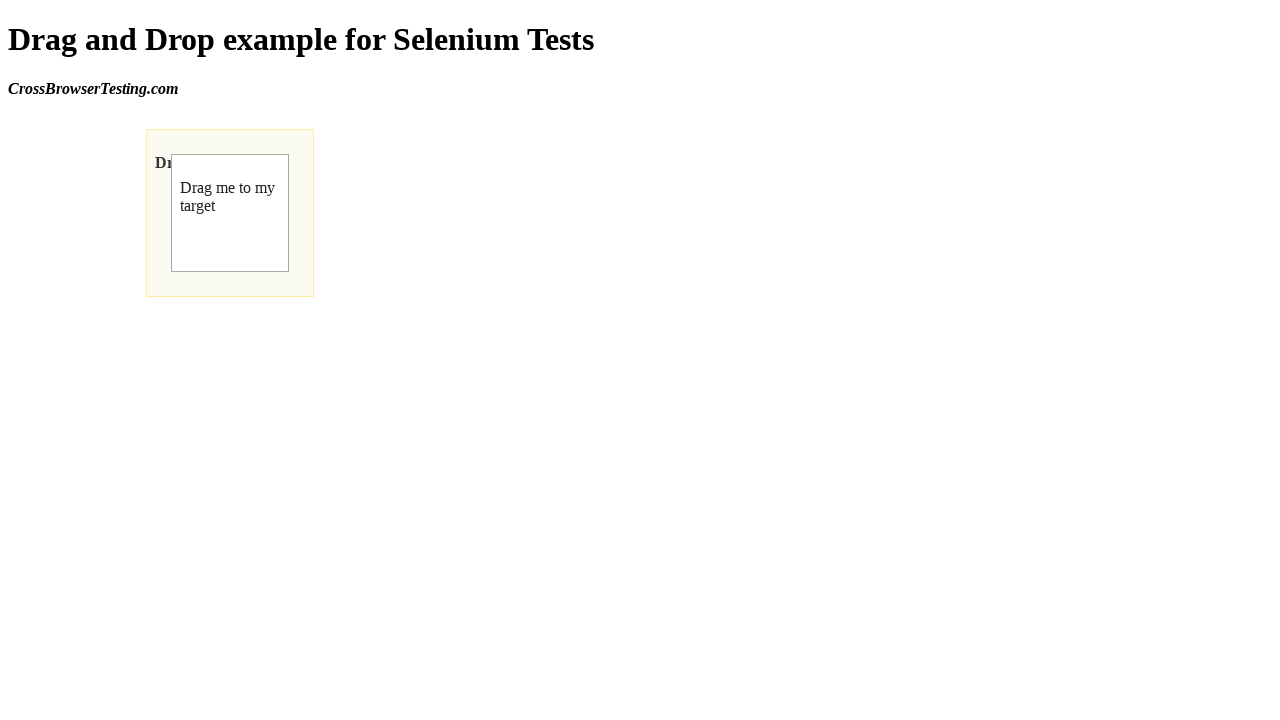